Navigates to the DemoQA practice form page and fills out the registration form with first name, last name, email, phone number, and selects hobby checkboxes (Sports, Music, Reading).

Starting URL: https://demoqa.com/automation-practice-form

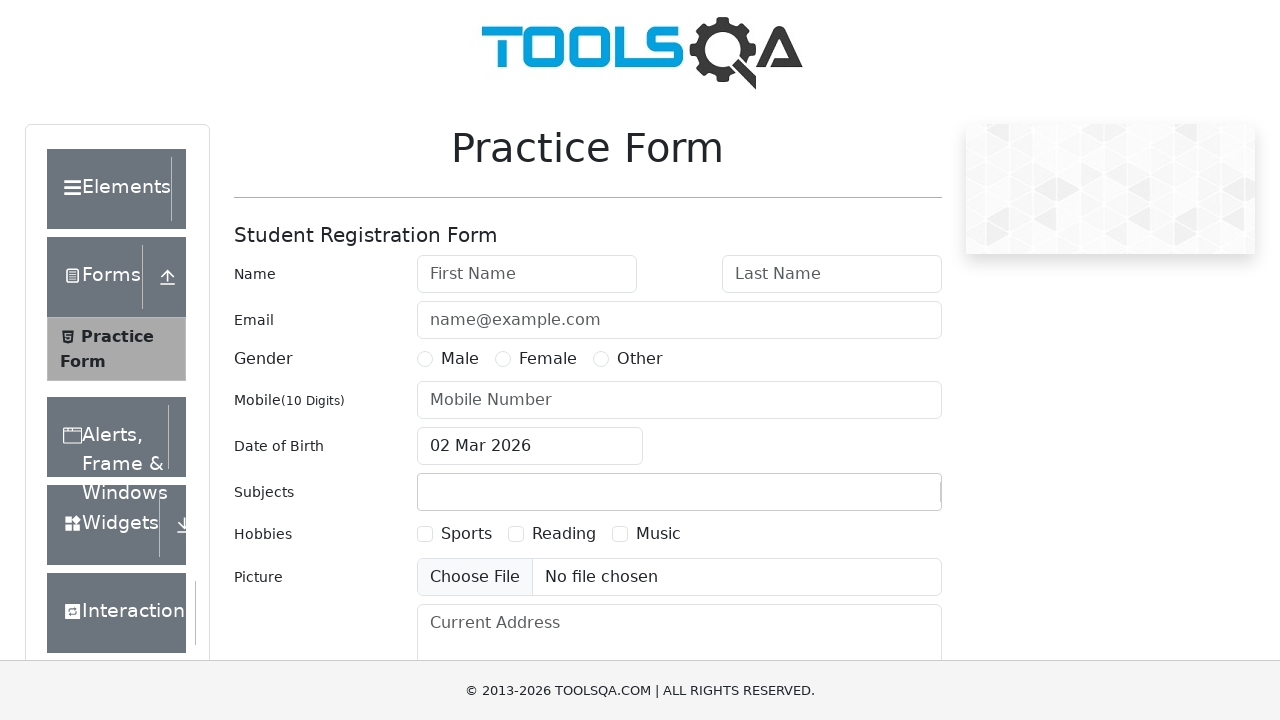

Page loaded successfully
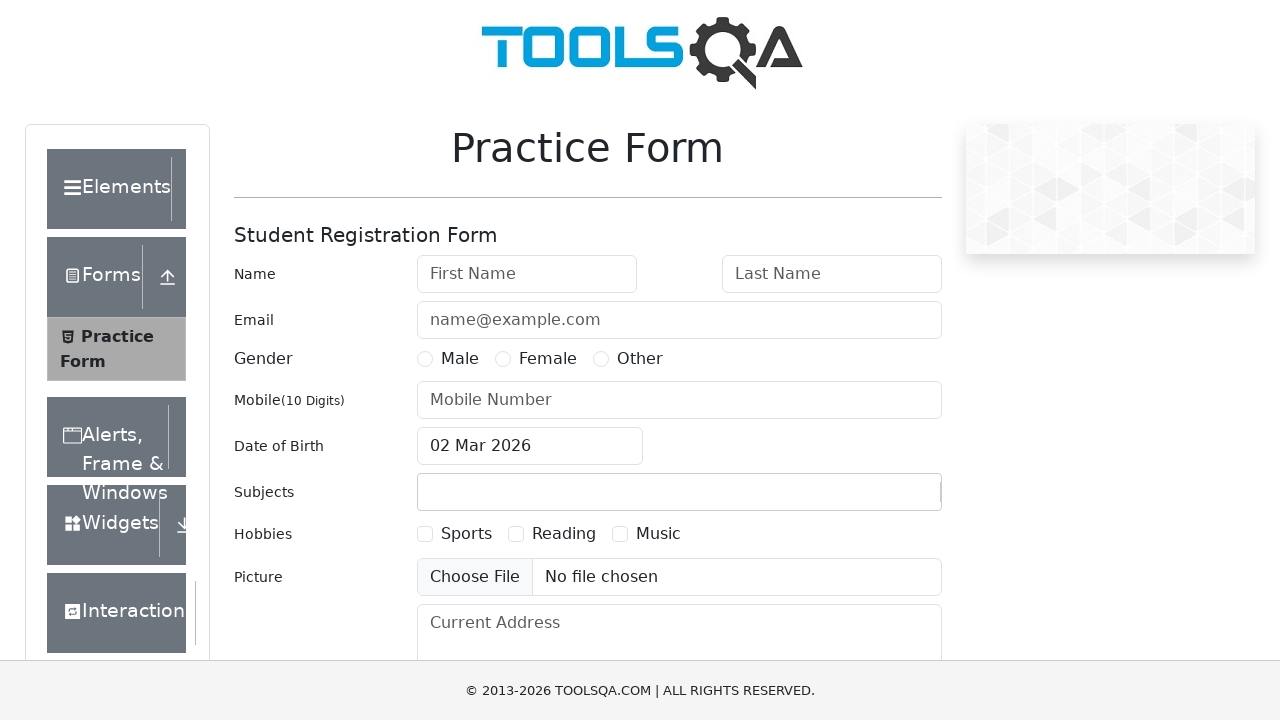

Filled first name field with 'FName' on xpath=//input[@id="firstName"]
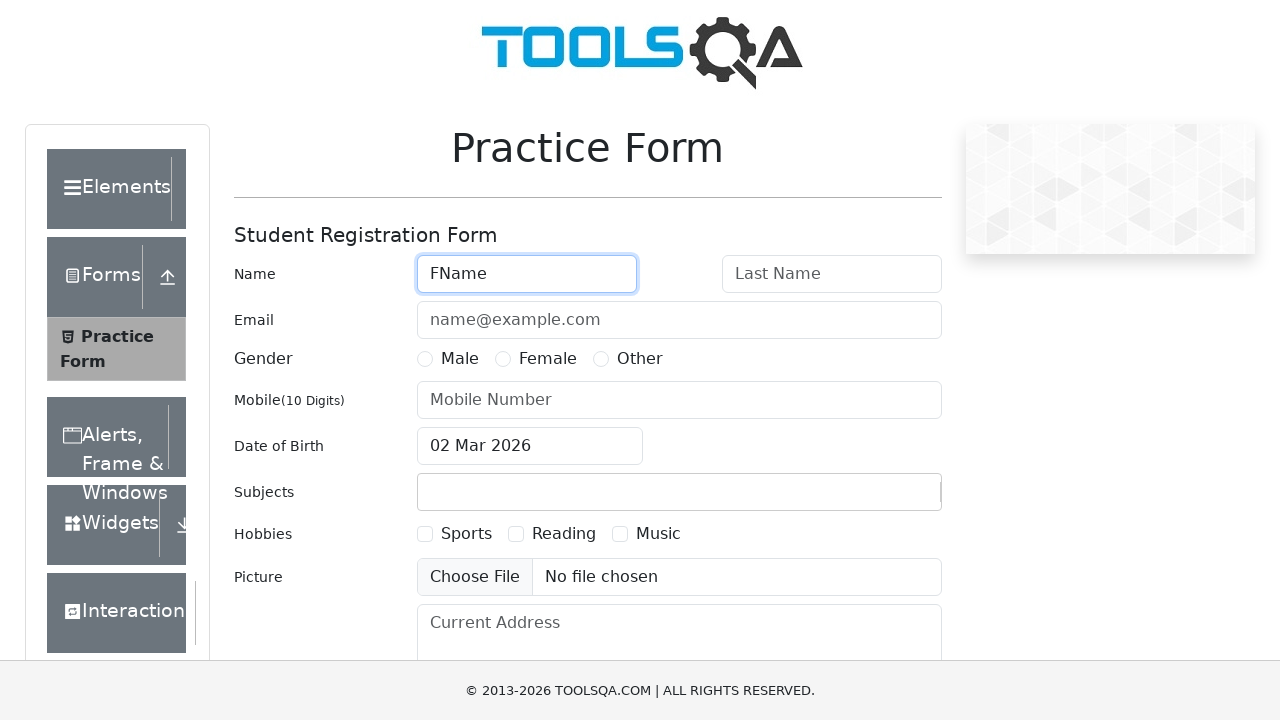

Filled last name field with 'LName' on input#lastName
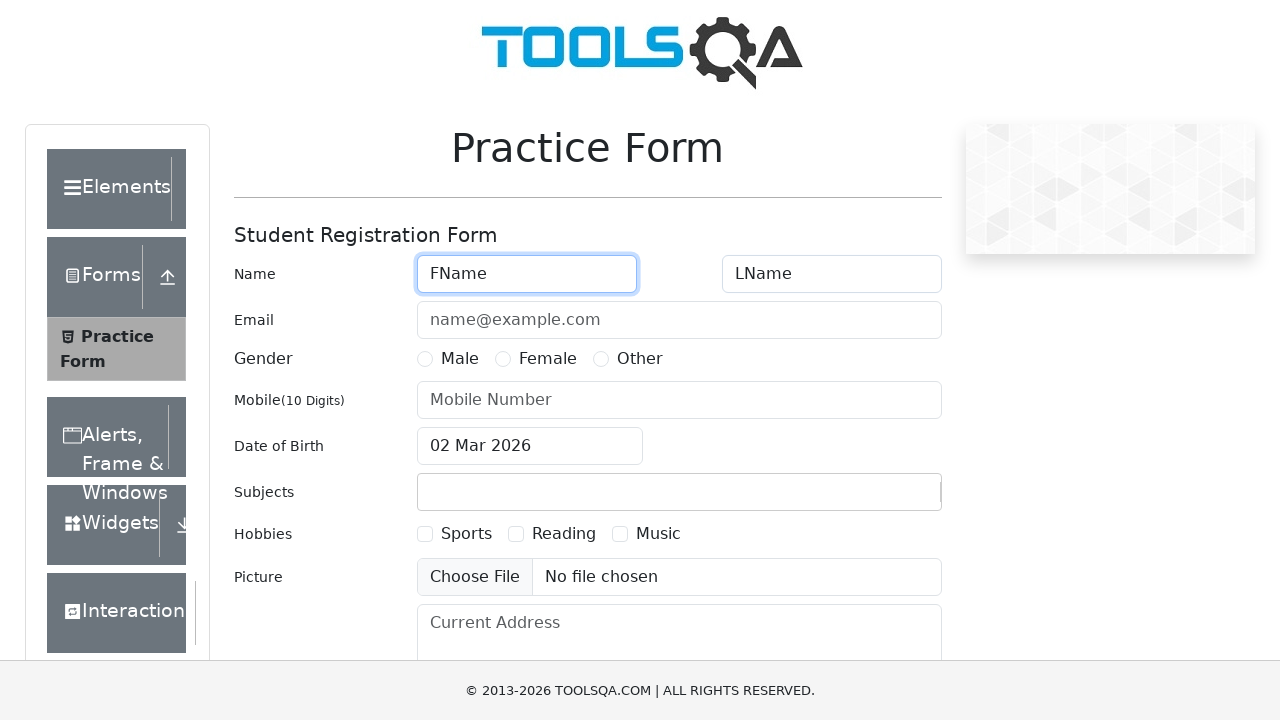

Filled email field with 'abc@abc.com' on input#userEmail
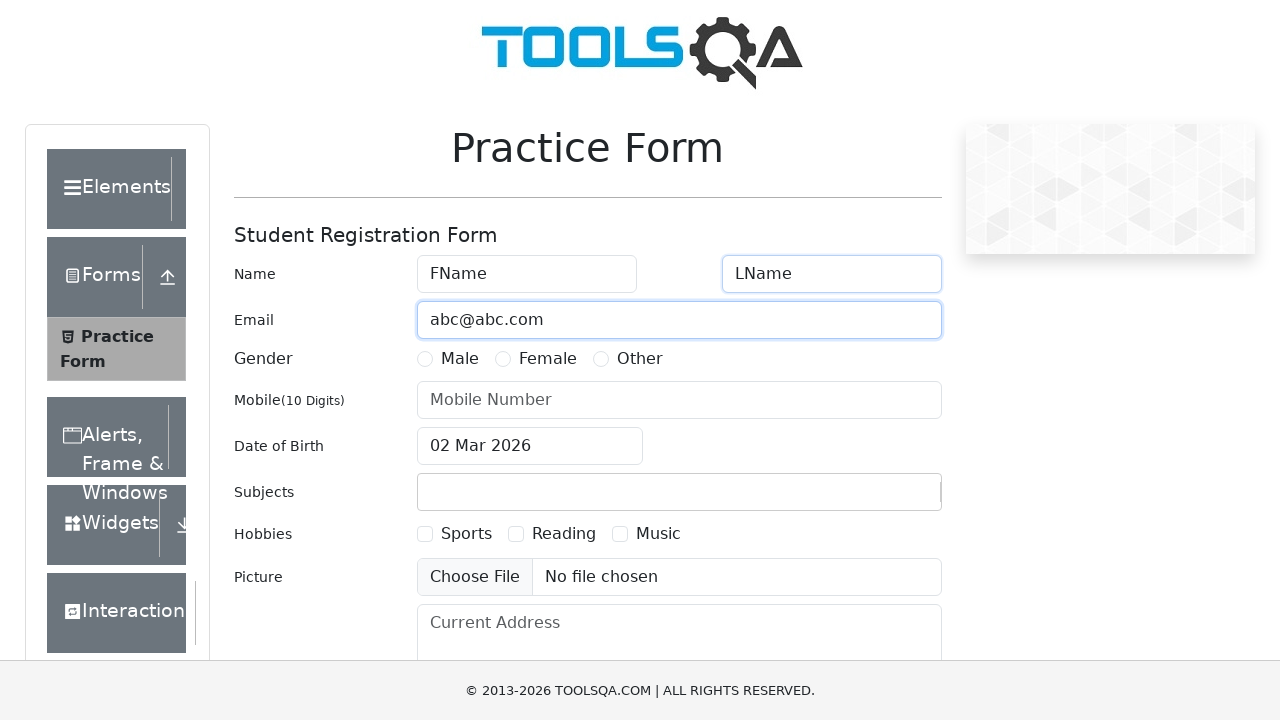

Filled phone number field with '8888888888' on input#userNumber
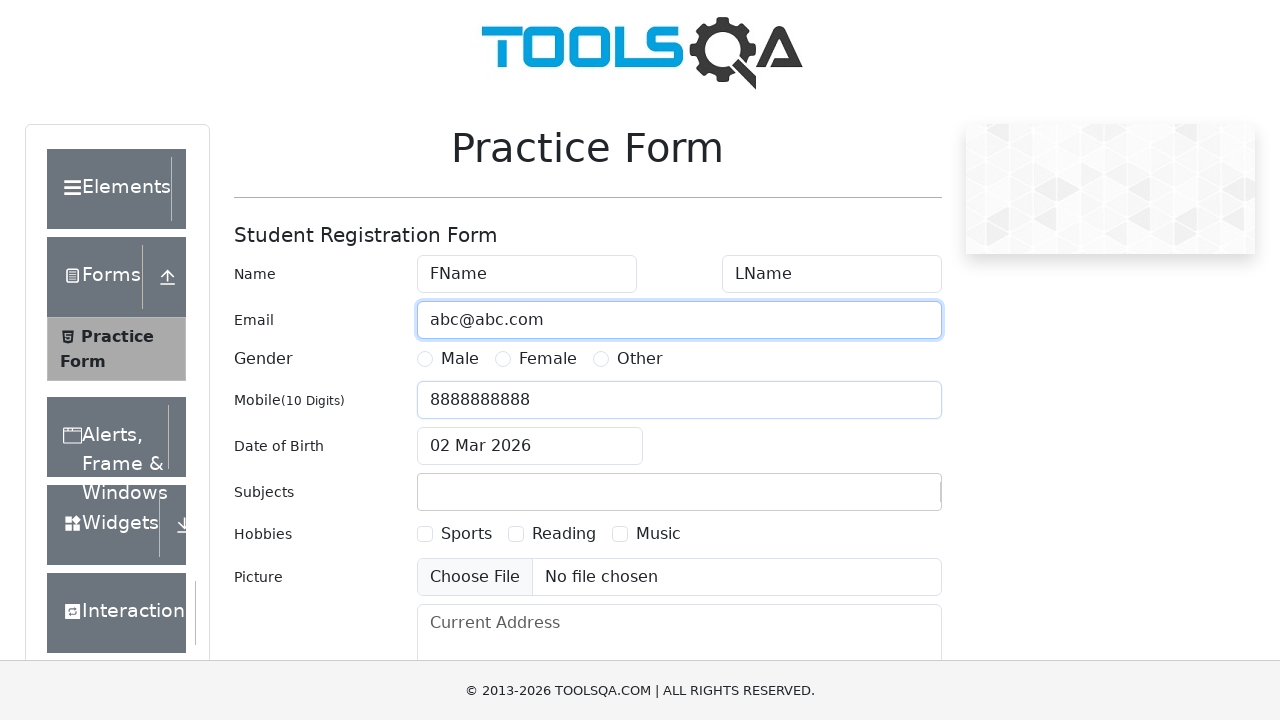

Sports checkbox became visible
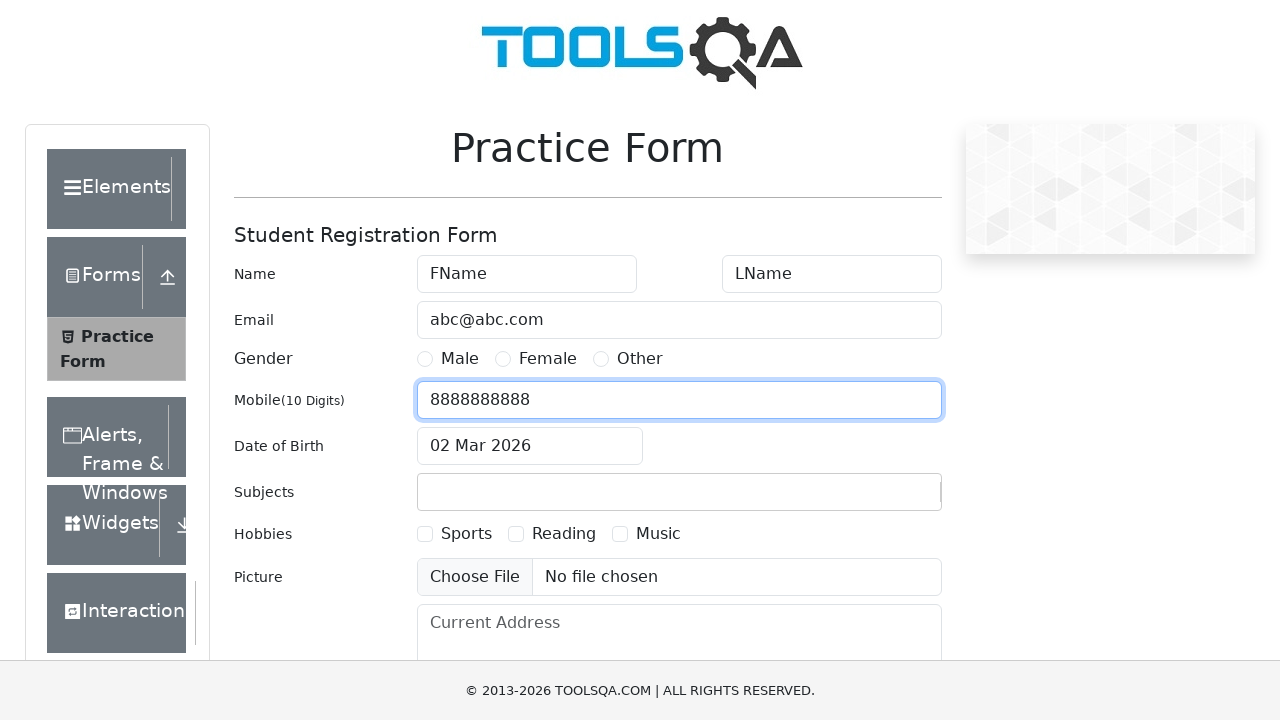

Clicked Sports checkbox at (425, 534) on xpath=//label[text()="Sports"]/preceding-sibling::input[@type="checkbox"]
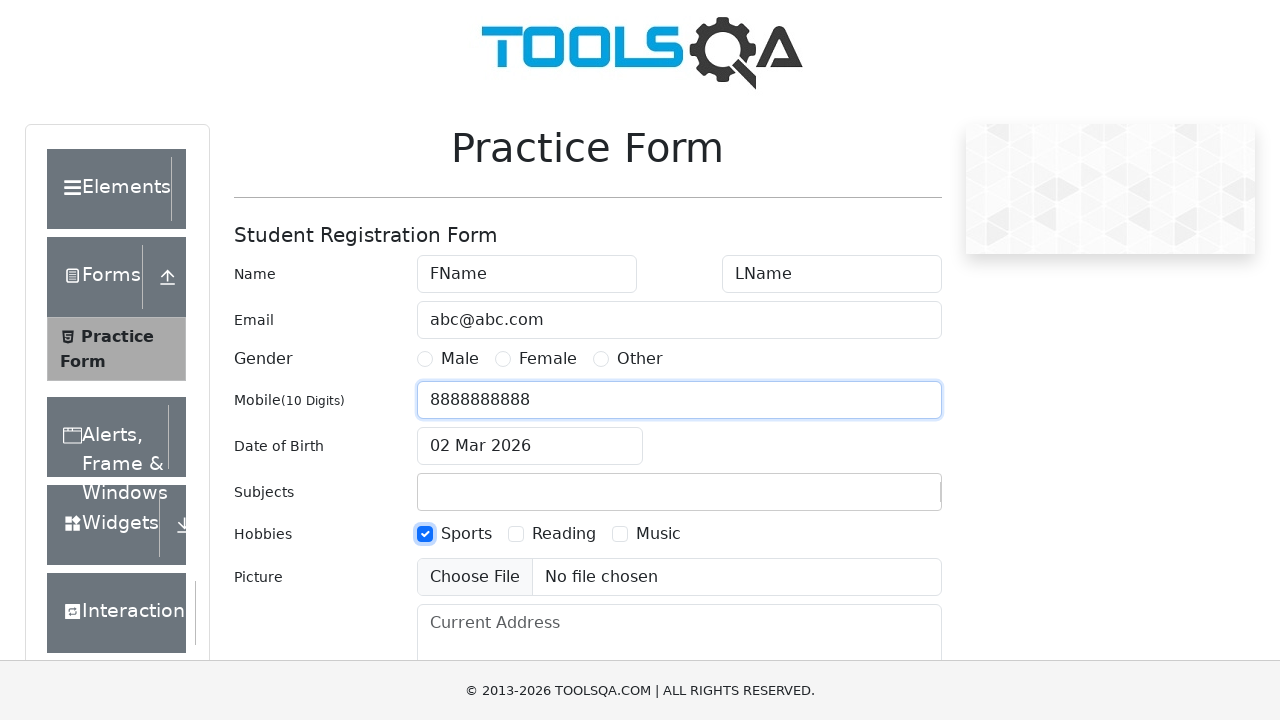

Clicked Music checkbox at (620, 534) on xpath=//label[text()="Music"]/preceding-sibling::input[@type="checkbox"]
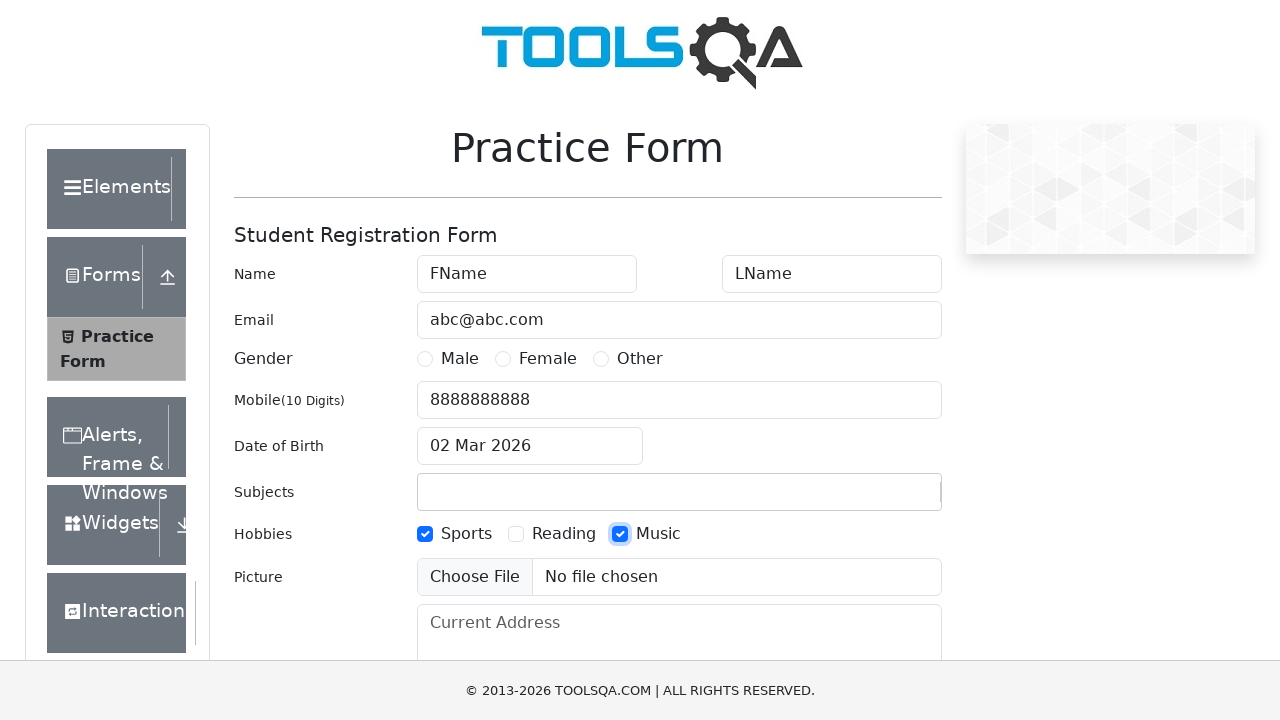

Clicked Reading checkbox at (516, 534) on xpath=//label[text()="Reading"]/preceding-sibling::input[@type="checkbox"]
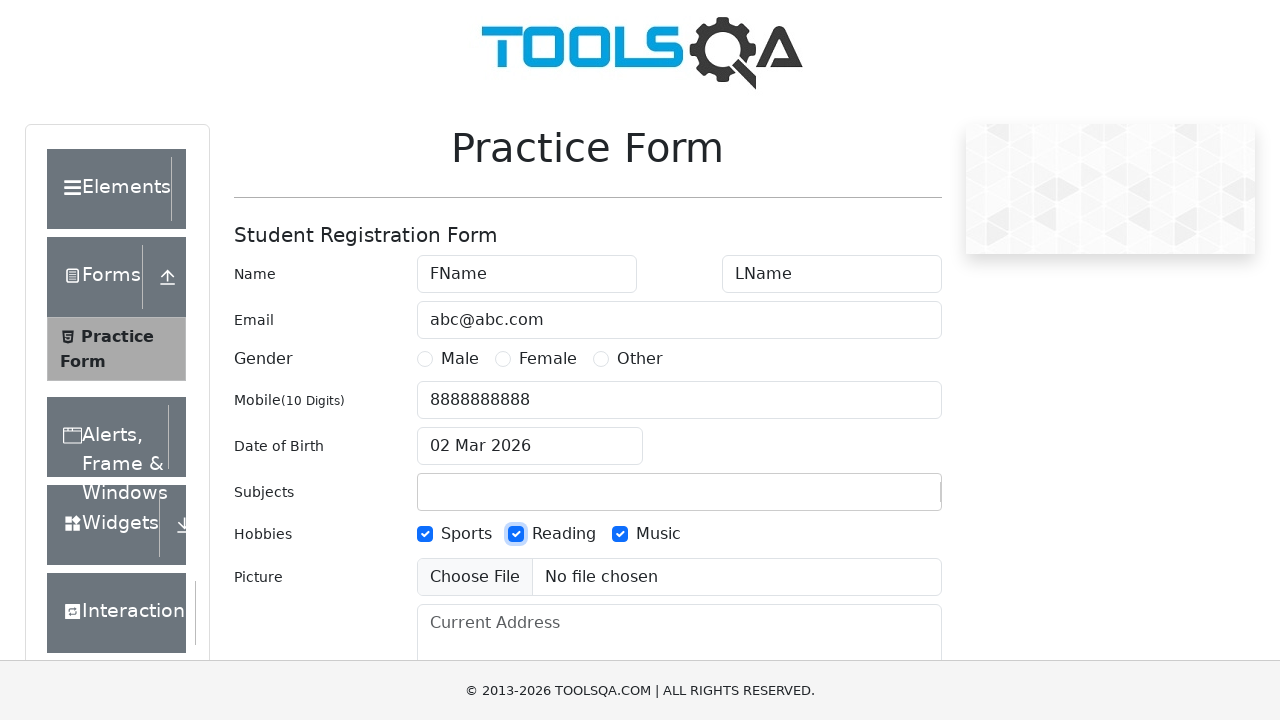

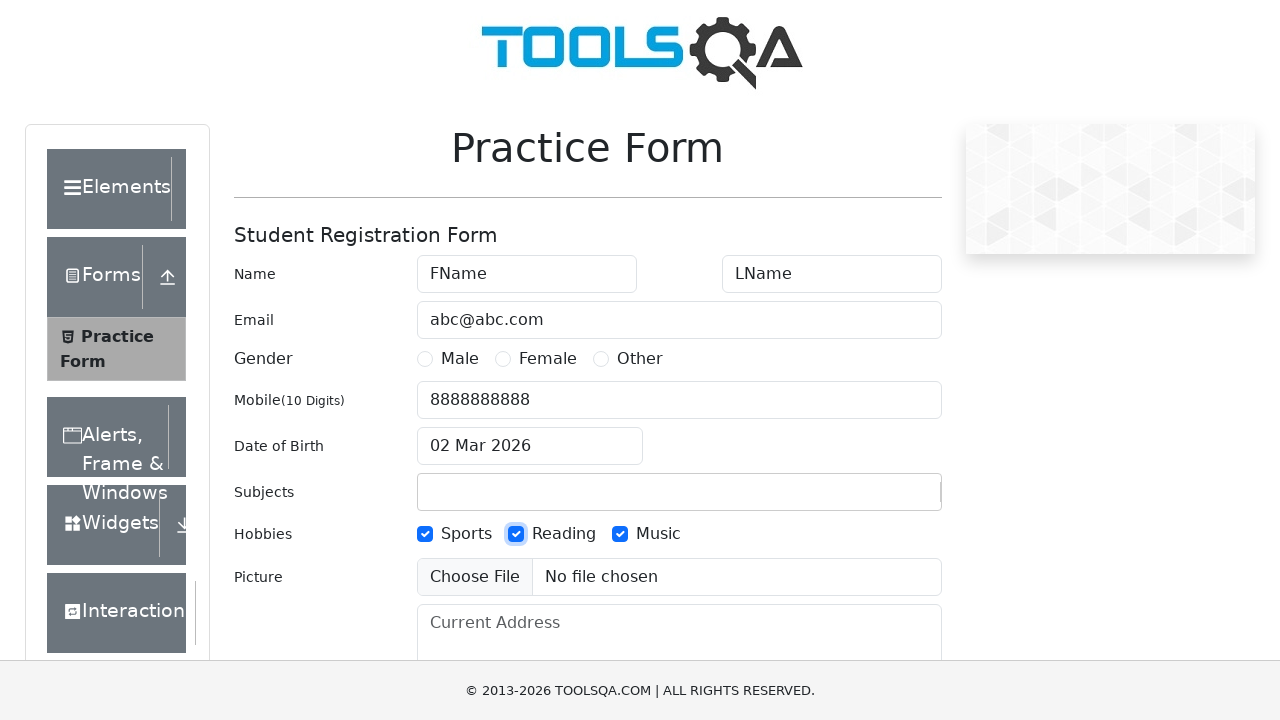